Navigates to Selenium downloads page and clicks on a download link to initiate a file download

Starting URL: https://www.selenium.dev/downloads/

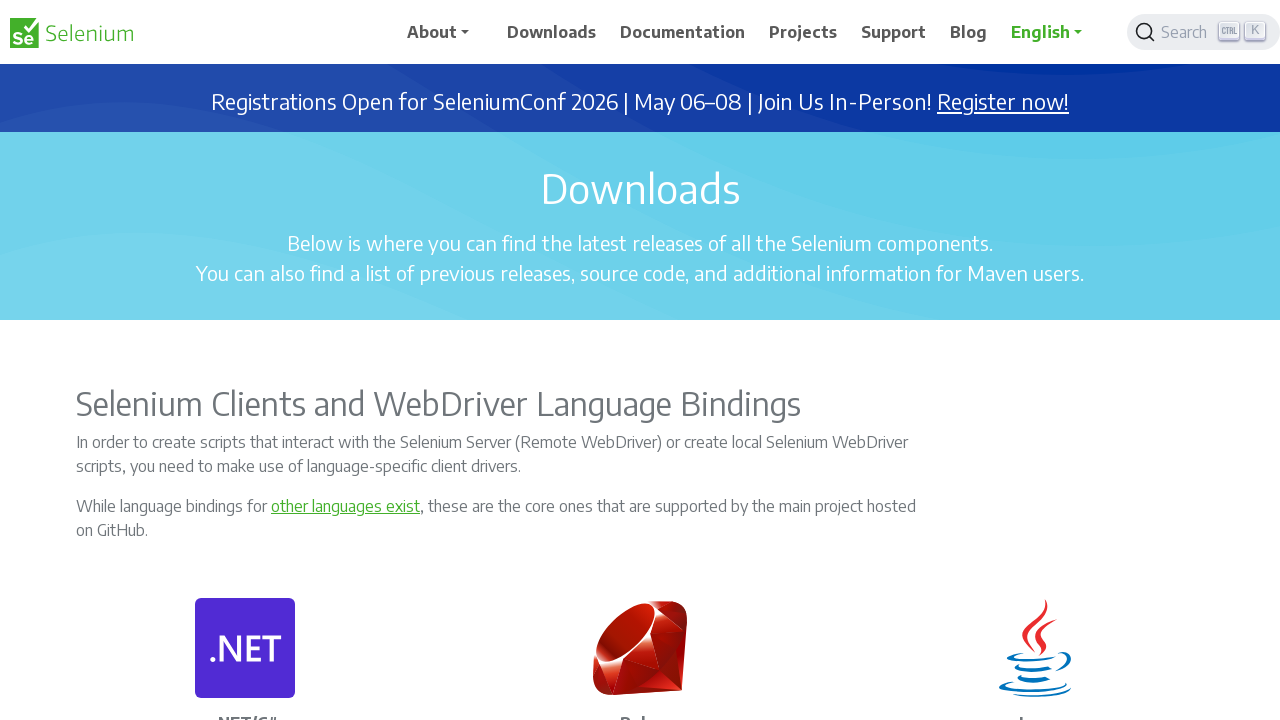

Navigated to Selenium downloads page
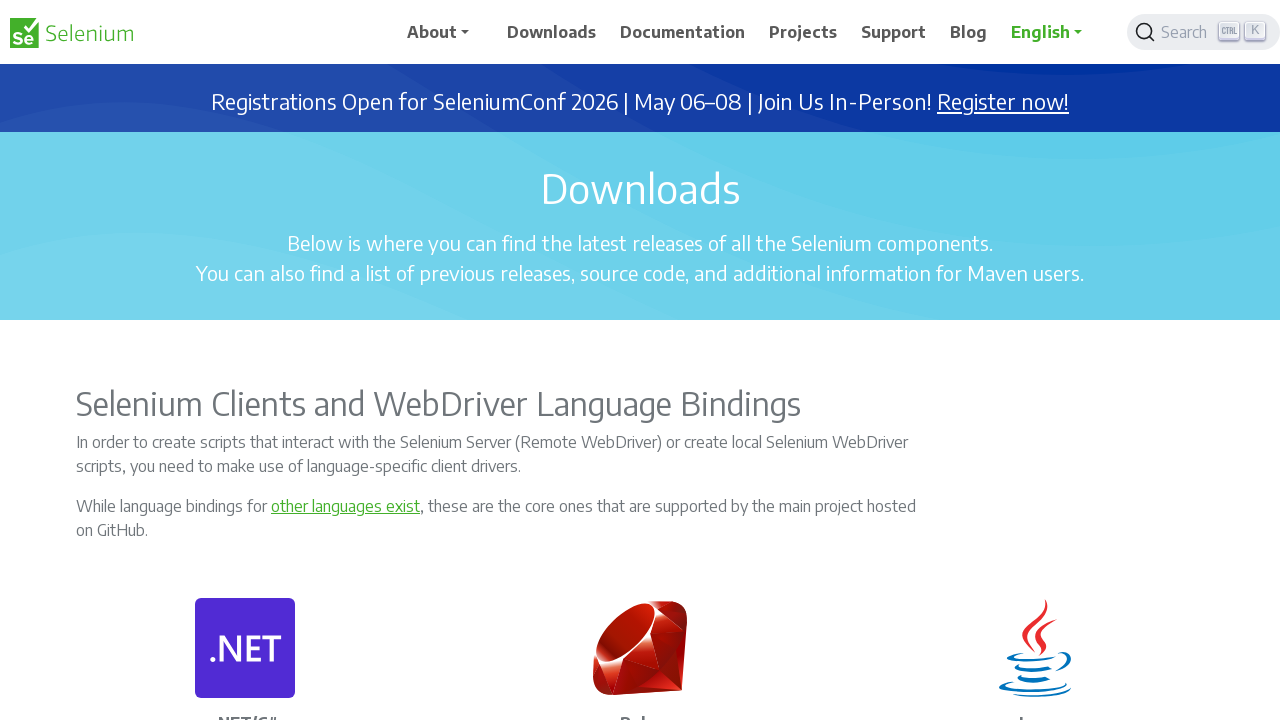

Clicked on download link to initiate file download at (552, 32) on a:has-text('Download')
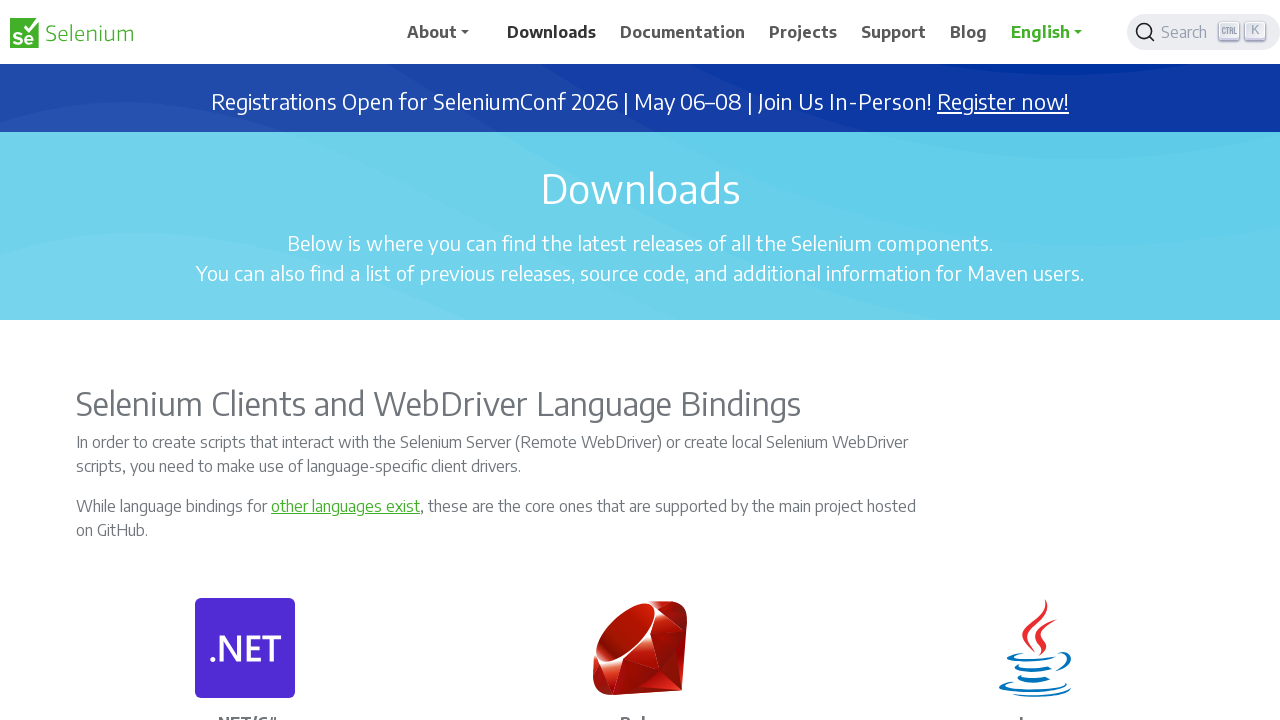

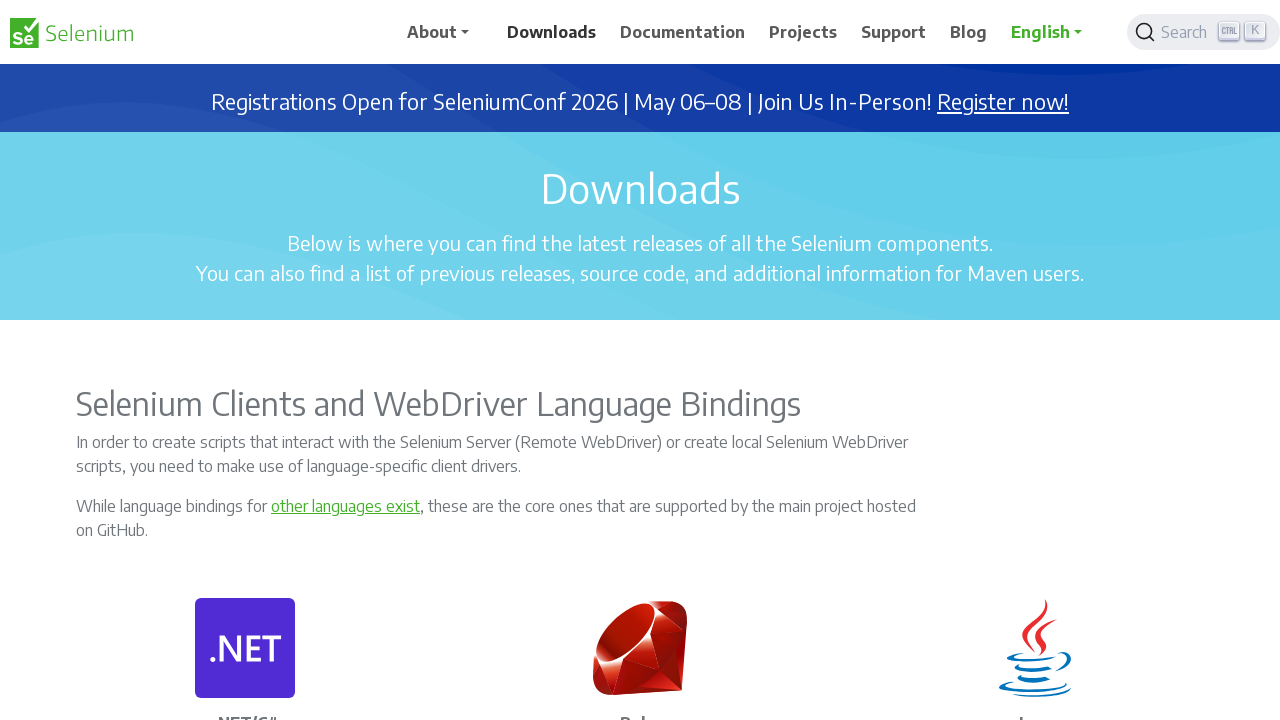